Tests form submission with both username and password filled

Starting URL: https://demo.applitools.com/hackathon.html

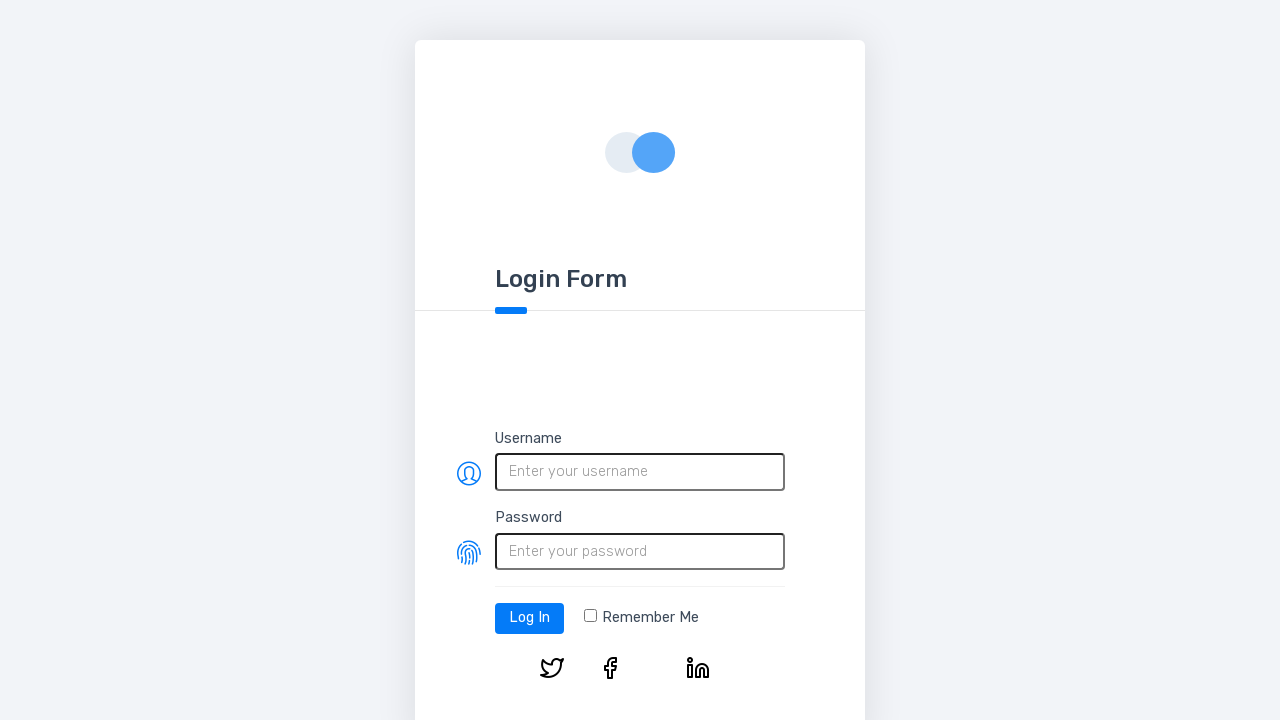

Filled username field with 'John Smith' on #username
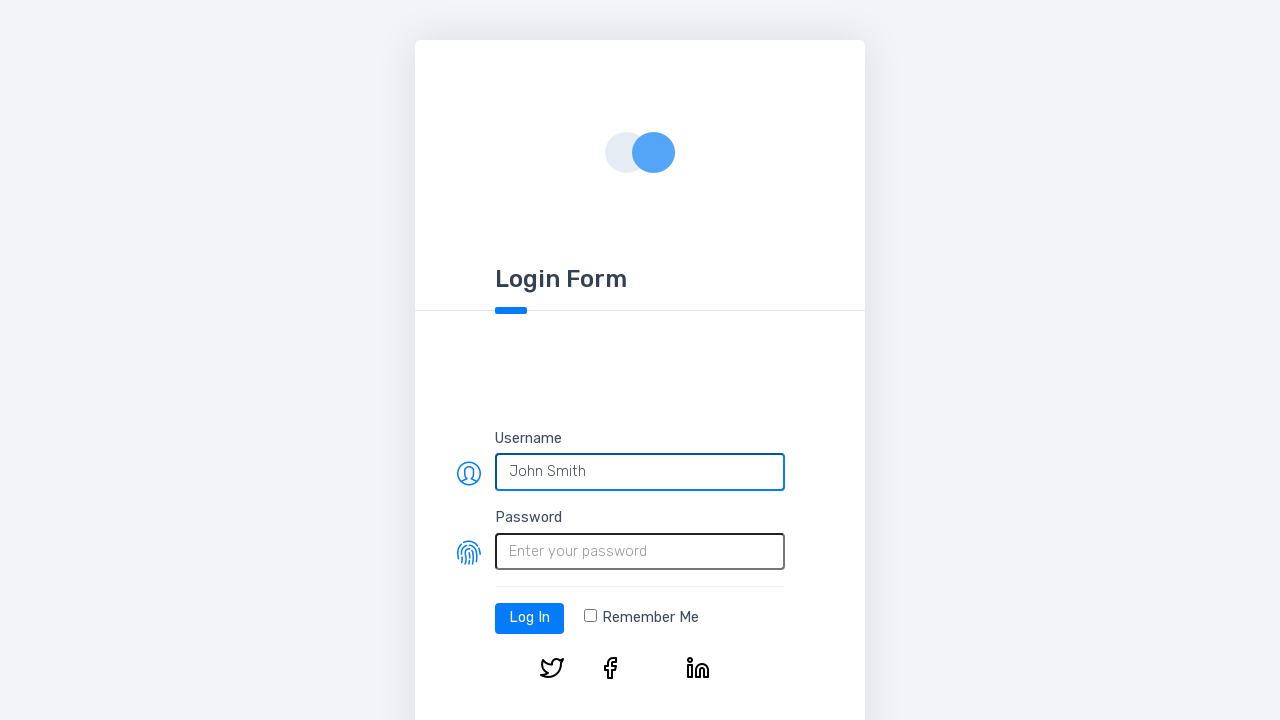

Filled password field with 'ABC$1@' on #password
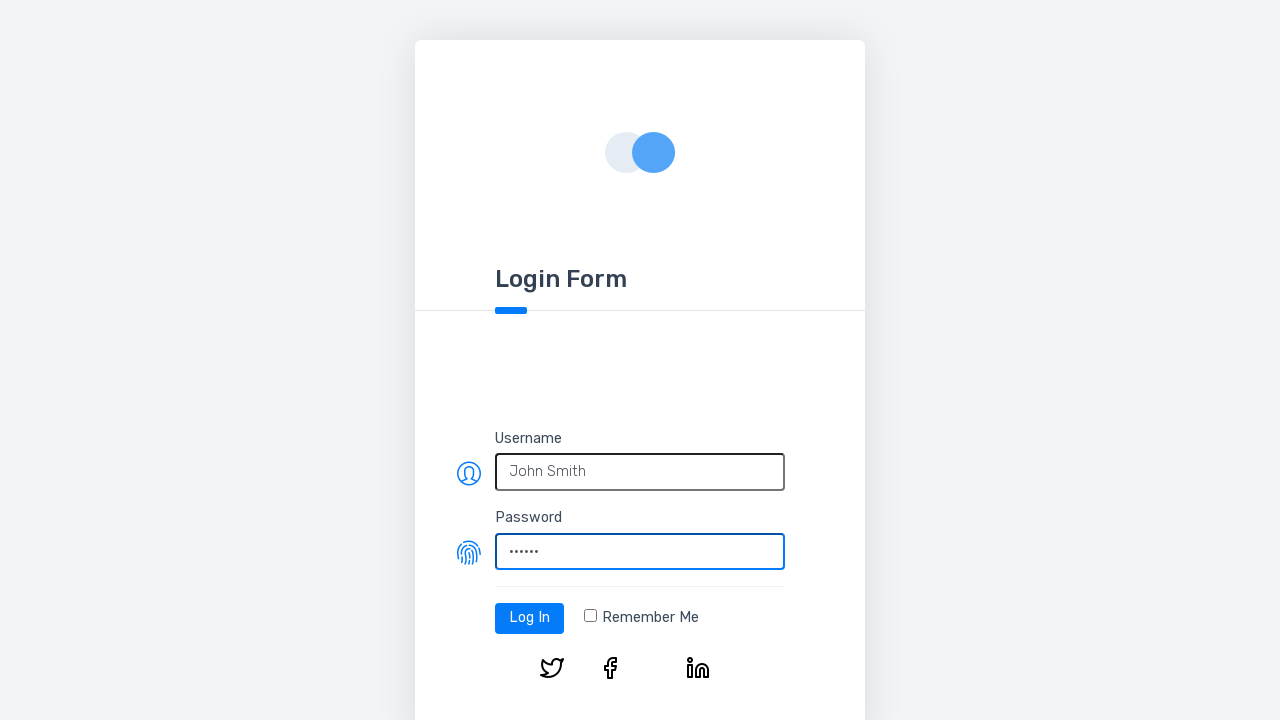

Clicked login button to submit form with username and password at (530, 618) on #log-in
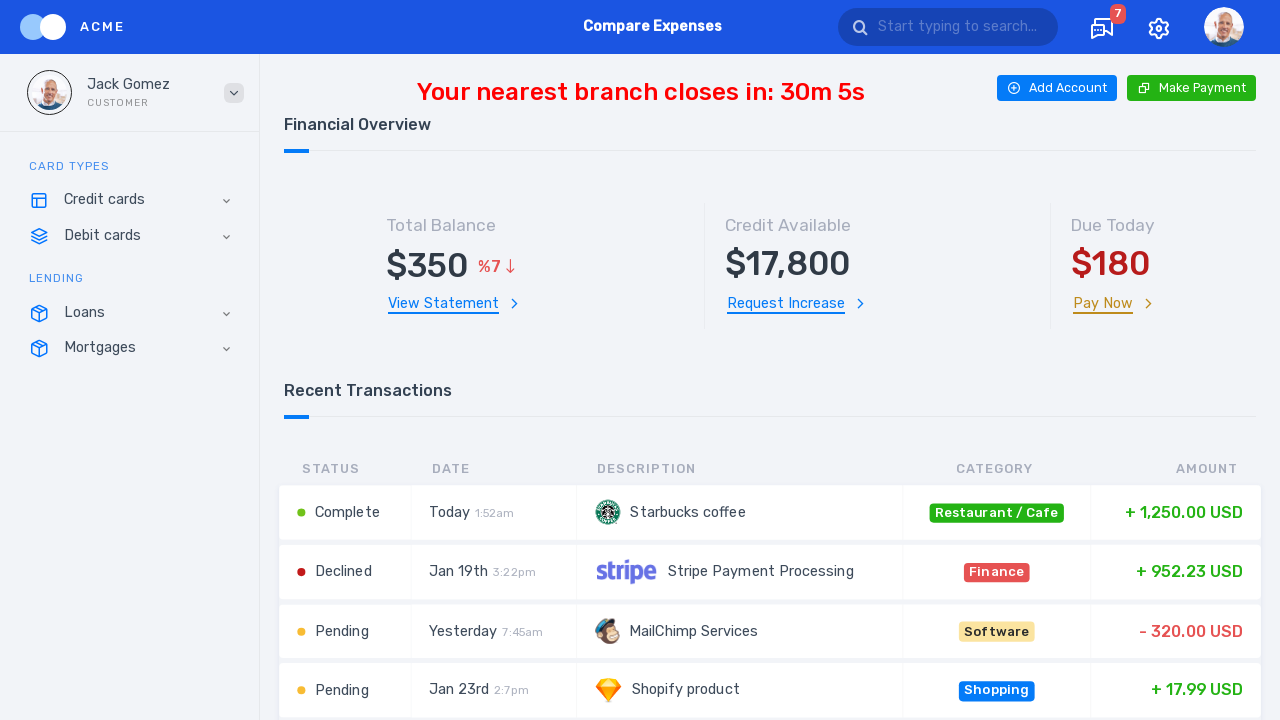

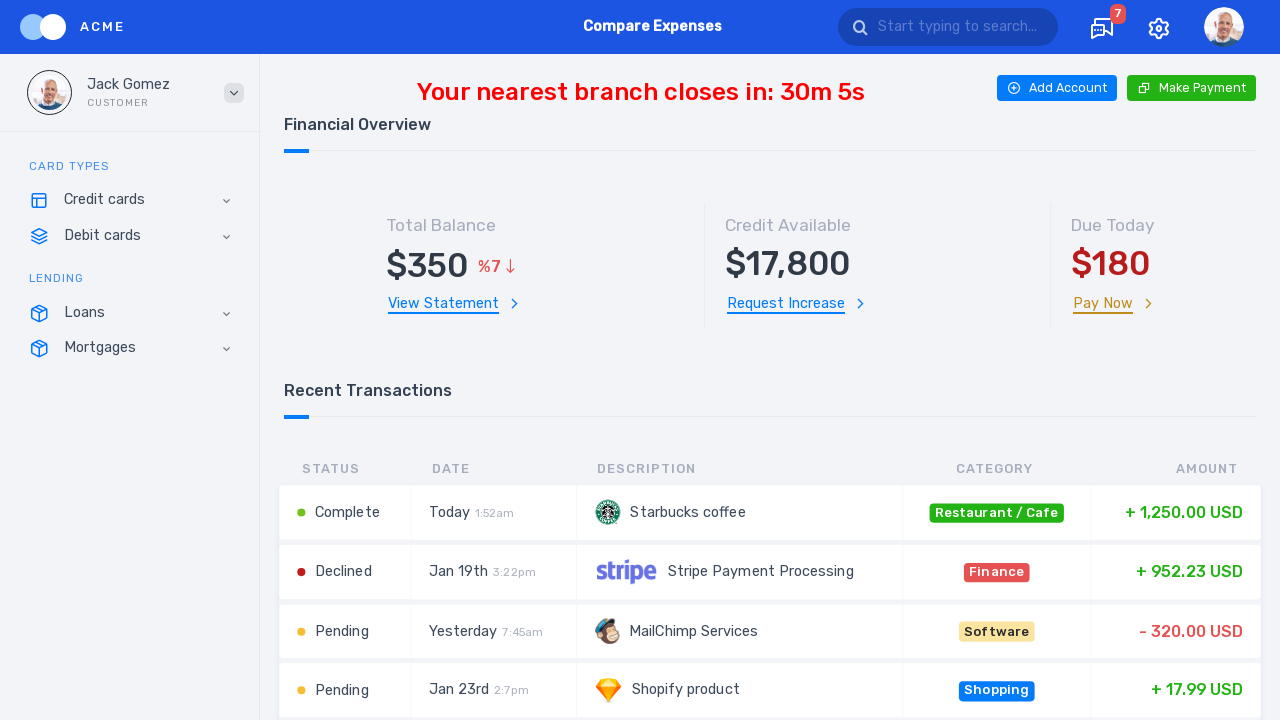